Tests dropdown functionality on a demo page by selecting an option from the dropdown element

Starting URL: https://the-internet.herokuapp.com/dropdown

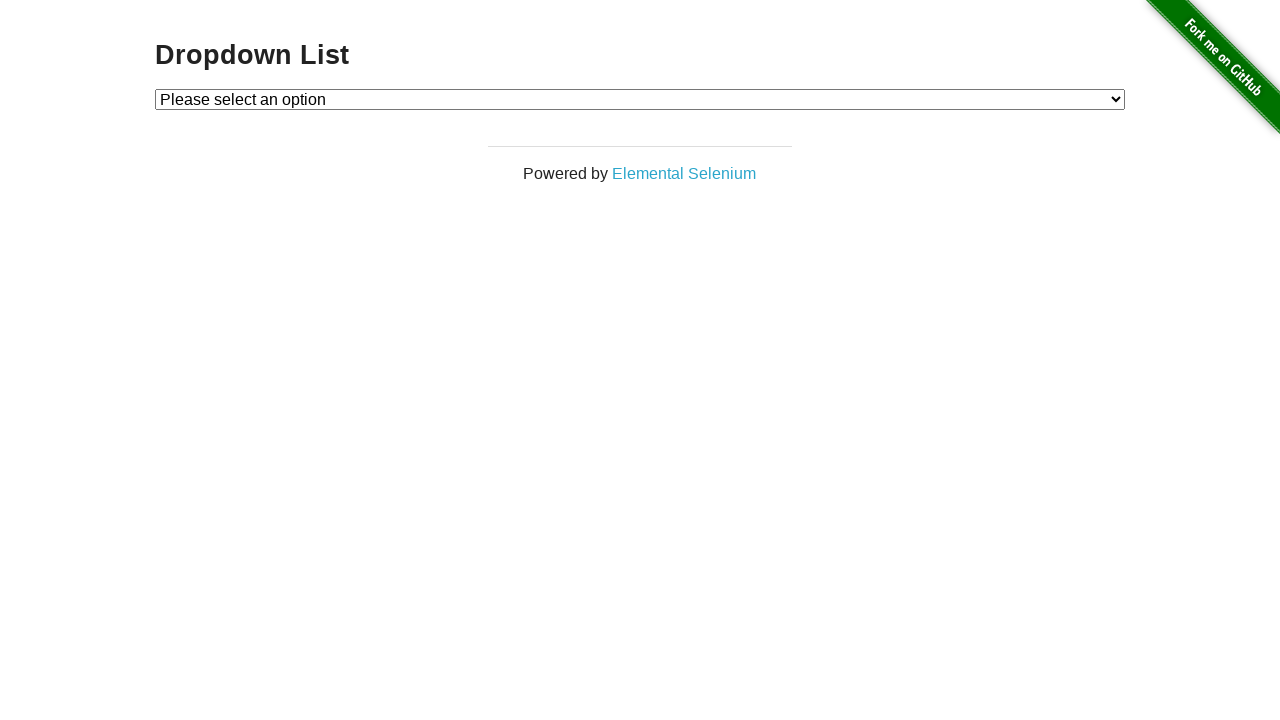

Navigated to dropdown demo page
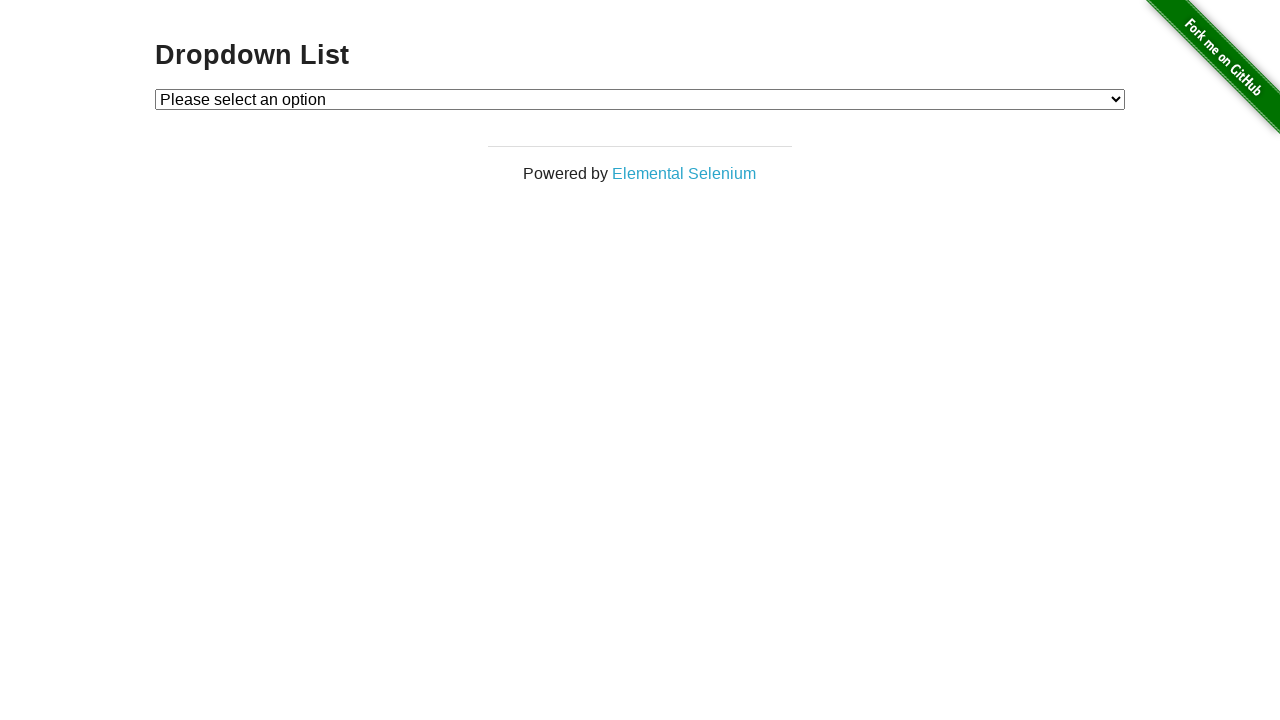

Selected 'Option 1' from dropdown menu on #dropdown
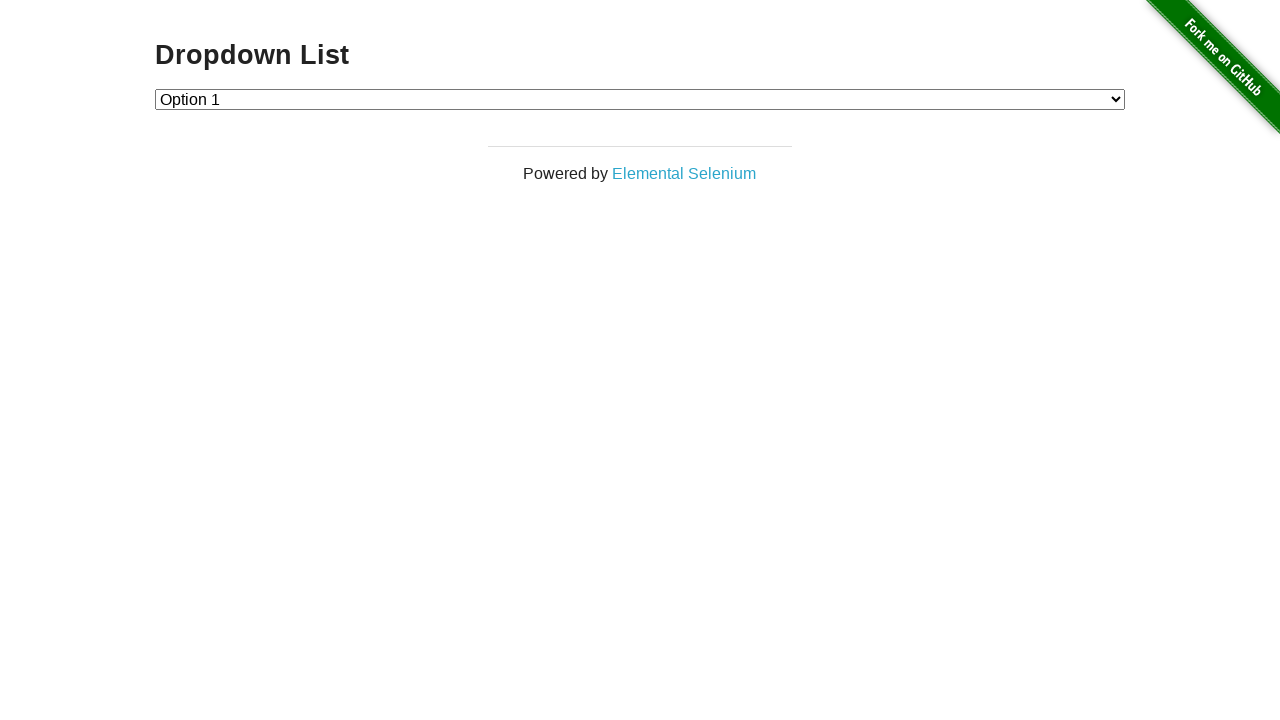

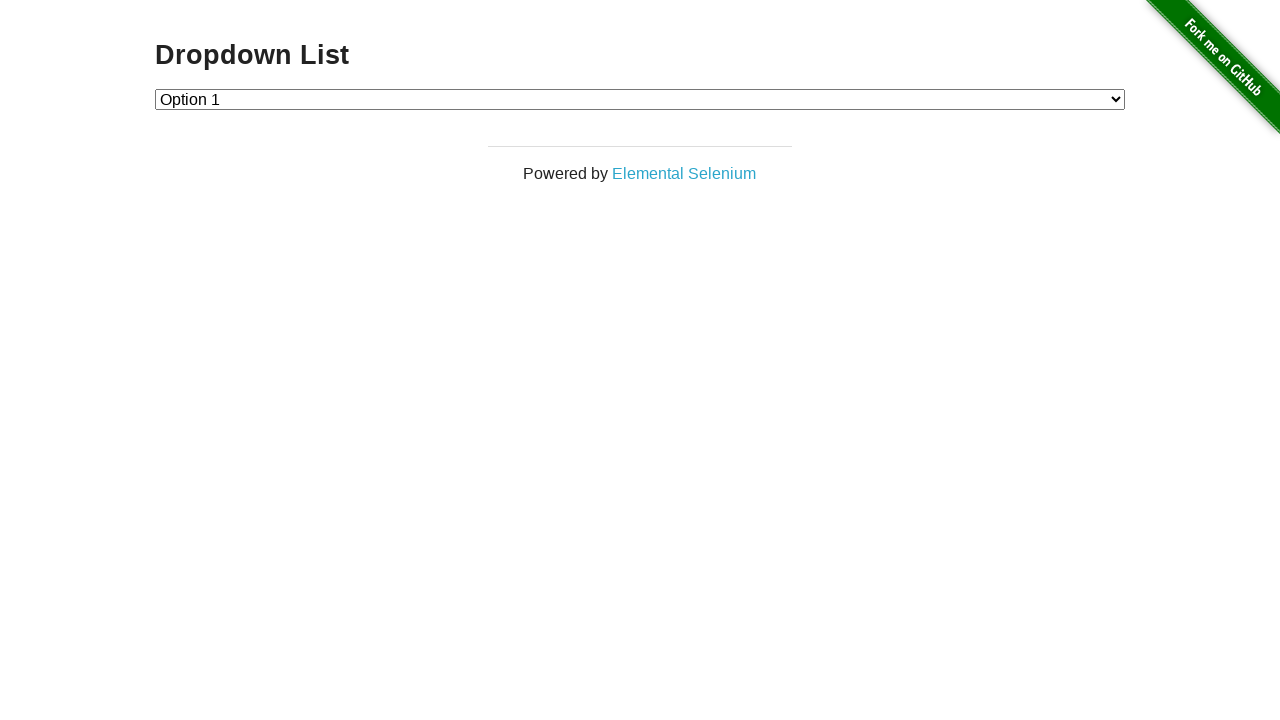